Tests that clicking "Clear completed" removes all completed items from the list.

Starting URL: https://demo.playwright.dev/todomvc

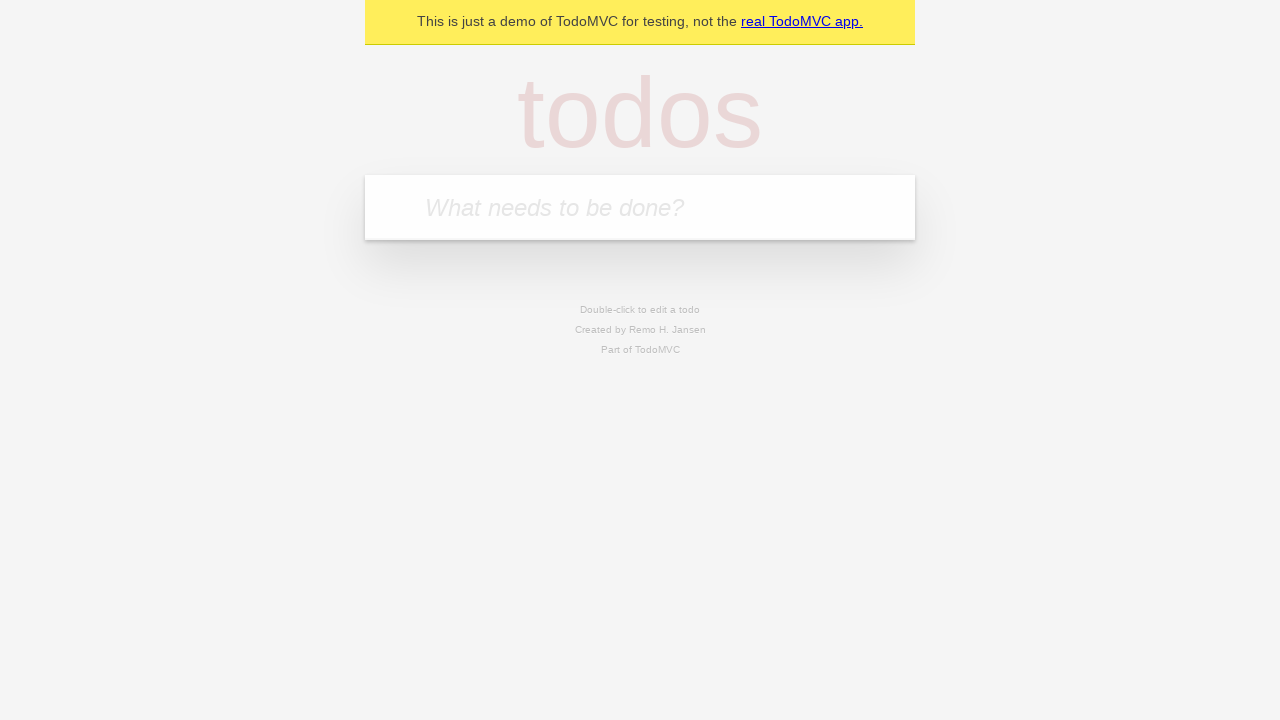

Filled todo input with 'buy some cheese' on internal:attr=[placeholder="What needs to be done?"i]
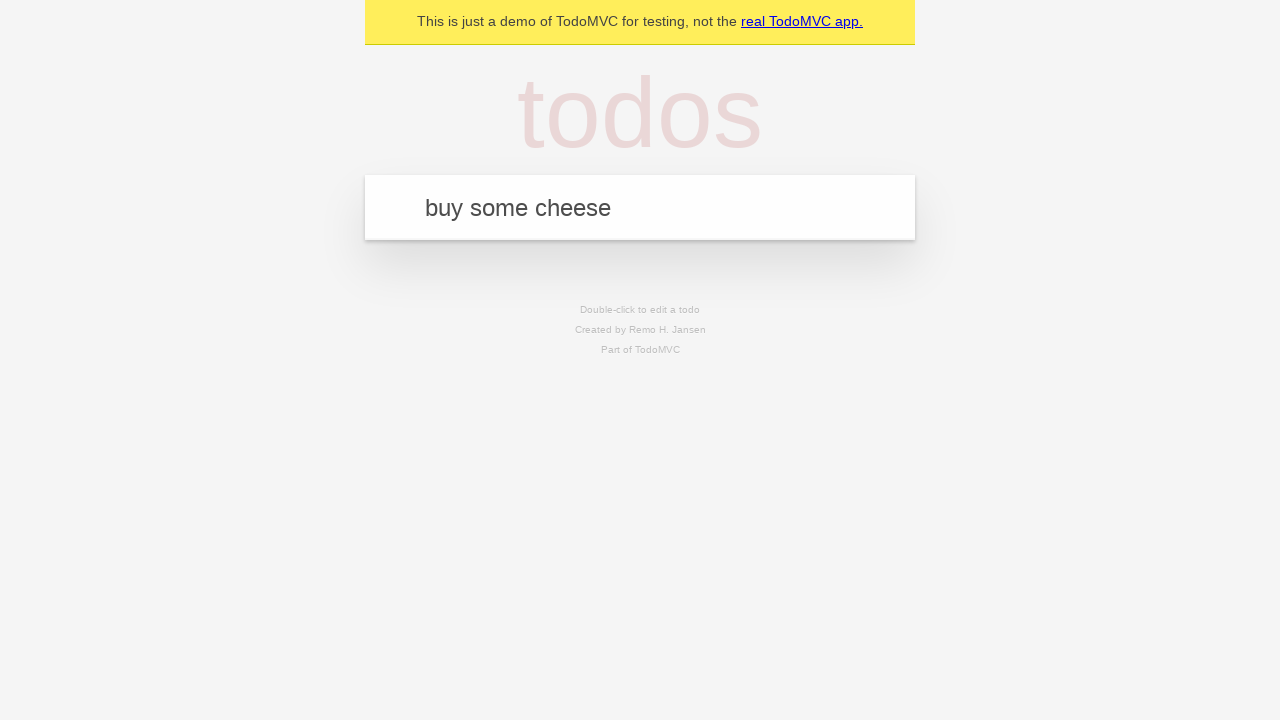

Pressed Enter to add first todo item on internal:attr=[placeholder="What needs to be done?"i]
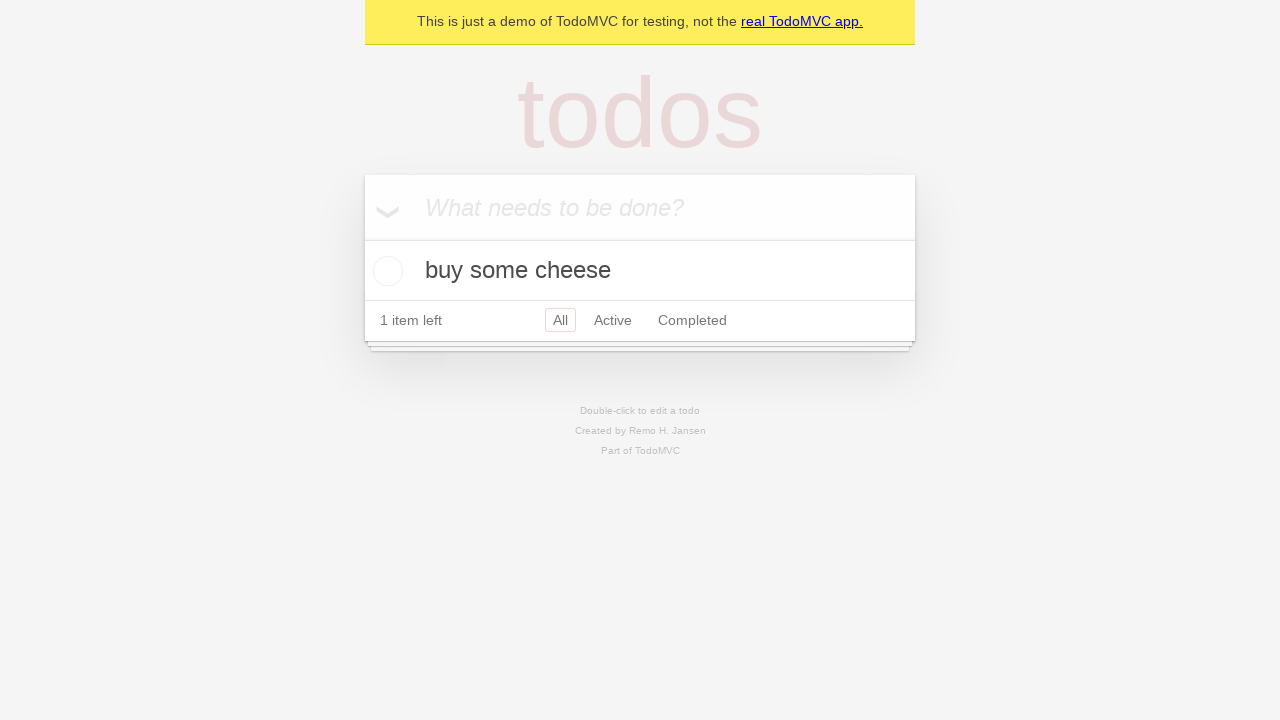

Filled todo input with 'feed the cat' on internal:attr=[placeholder="What needs to be done?"i]
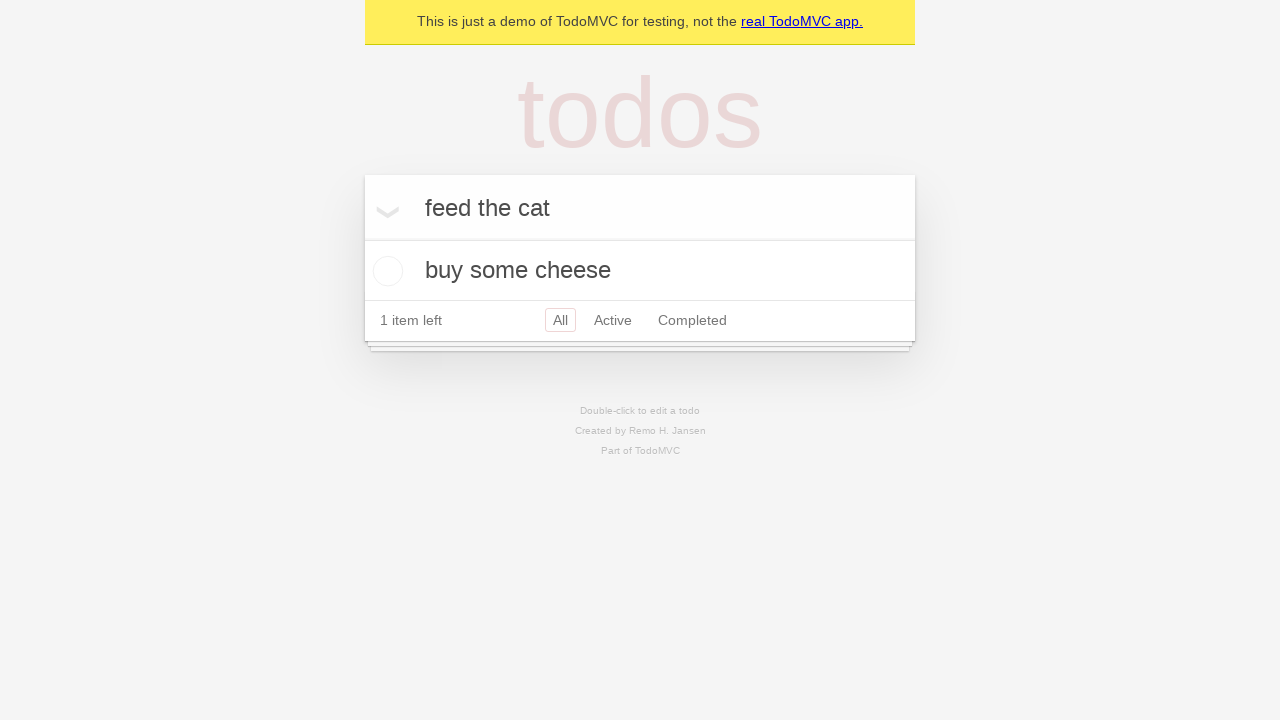

Pressed Enter to add second todo item on internal:attr=[placeholder="What needs to be done?"i]
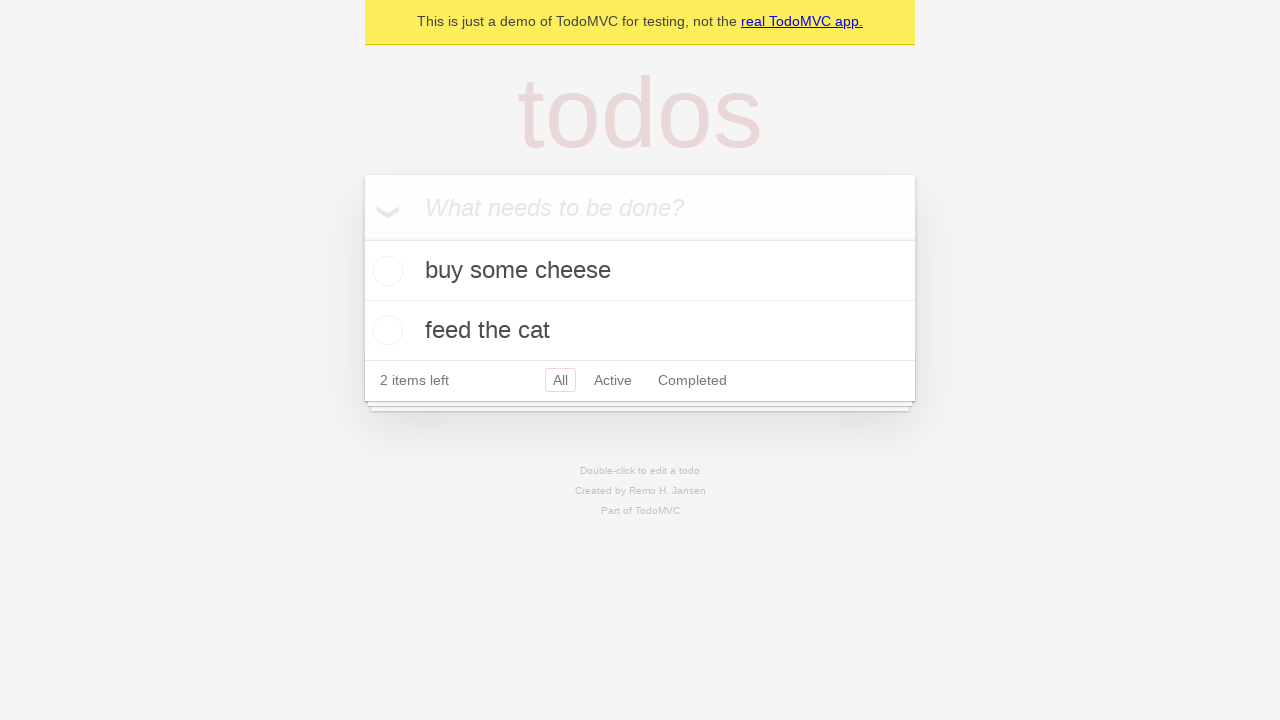

Filled todo input with 'book a doctors appointment' on internal:attr=[placeholder="What needs to be done?"i]
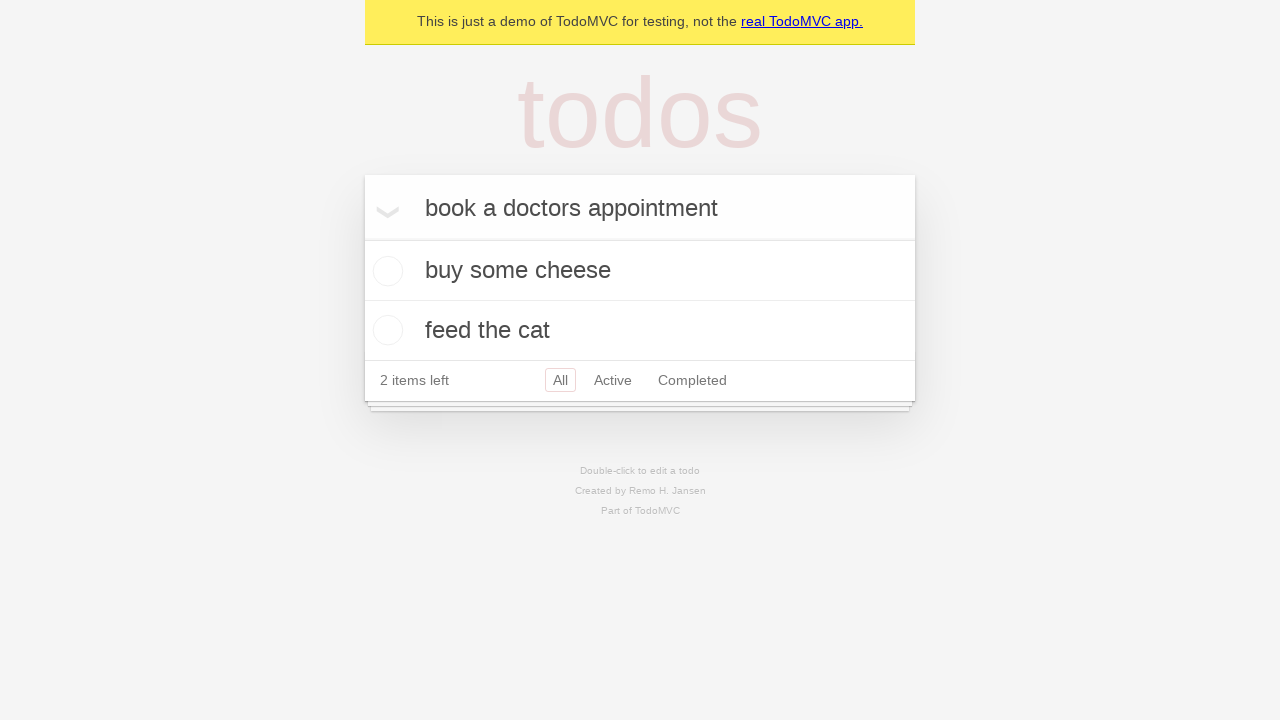

Pressed Enter to add third todo item on internal:attr=[placeholder="What needs to be done?"i]
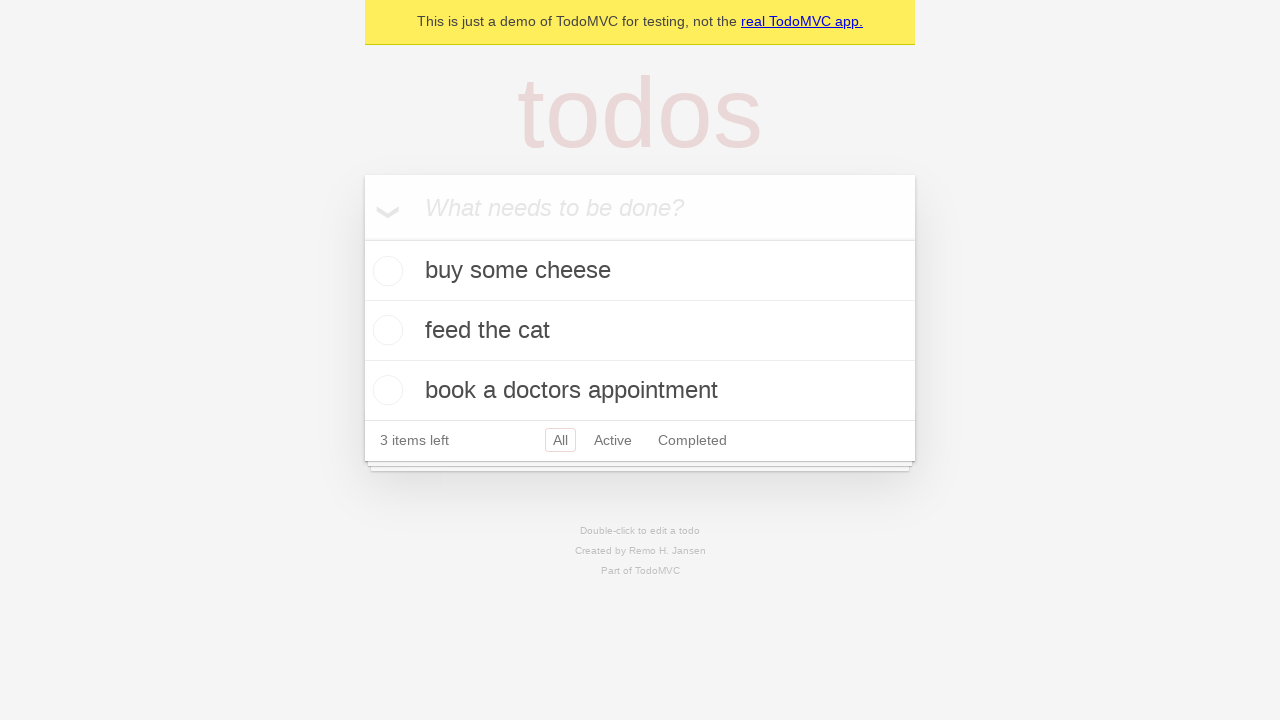

Checked the second todo item checkbox at (385, 330) on [data-testid='todo-item'] >> nth=1 >> internal:role=checkbox
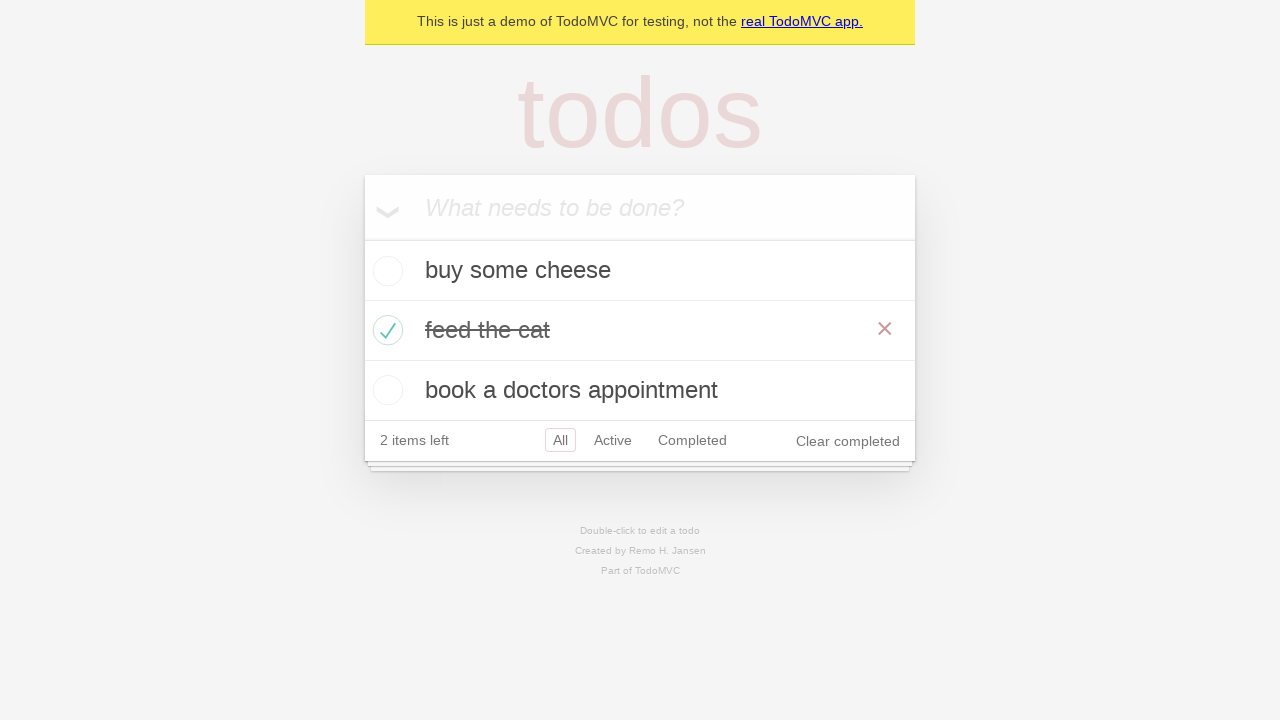

Clicked 'Clear completed' button to remove completed items at (848, 441) on internal:role=button[name="Clear completed"i]
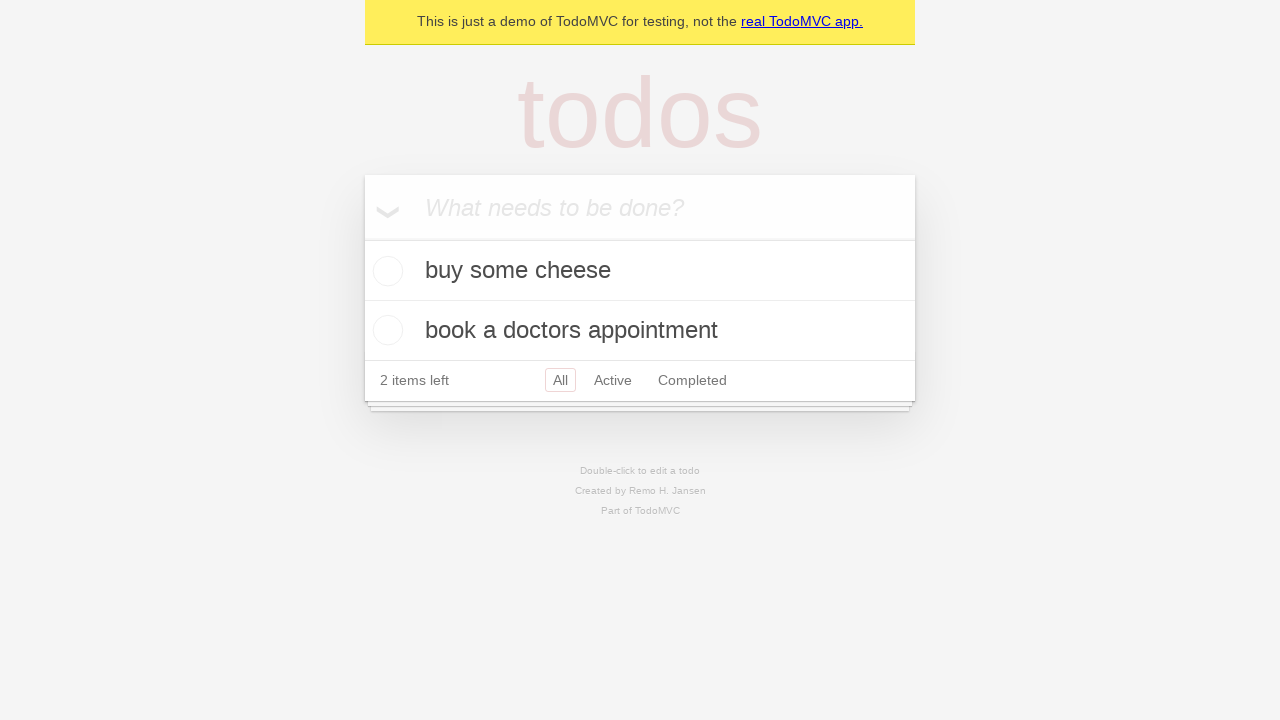

Verified that exactly 2 todo items remain after clearing completed items
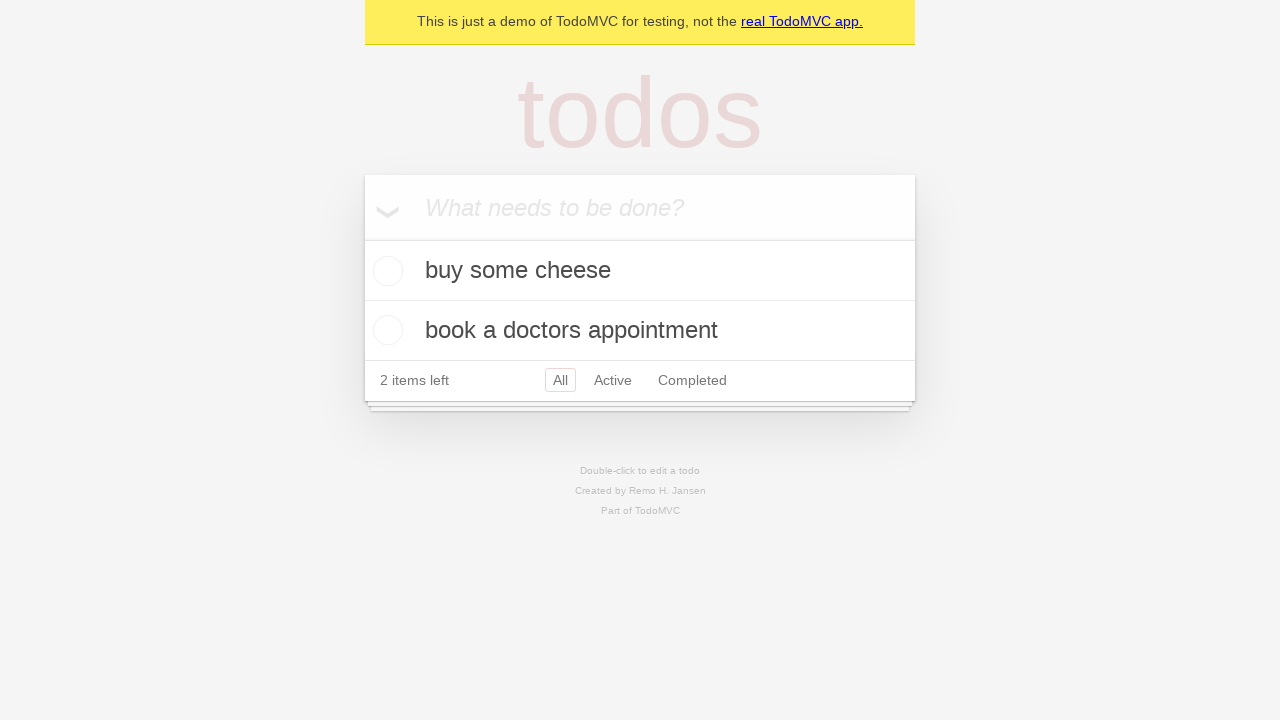

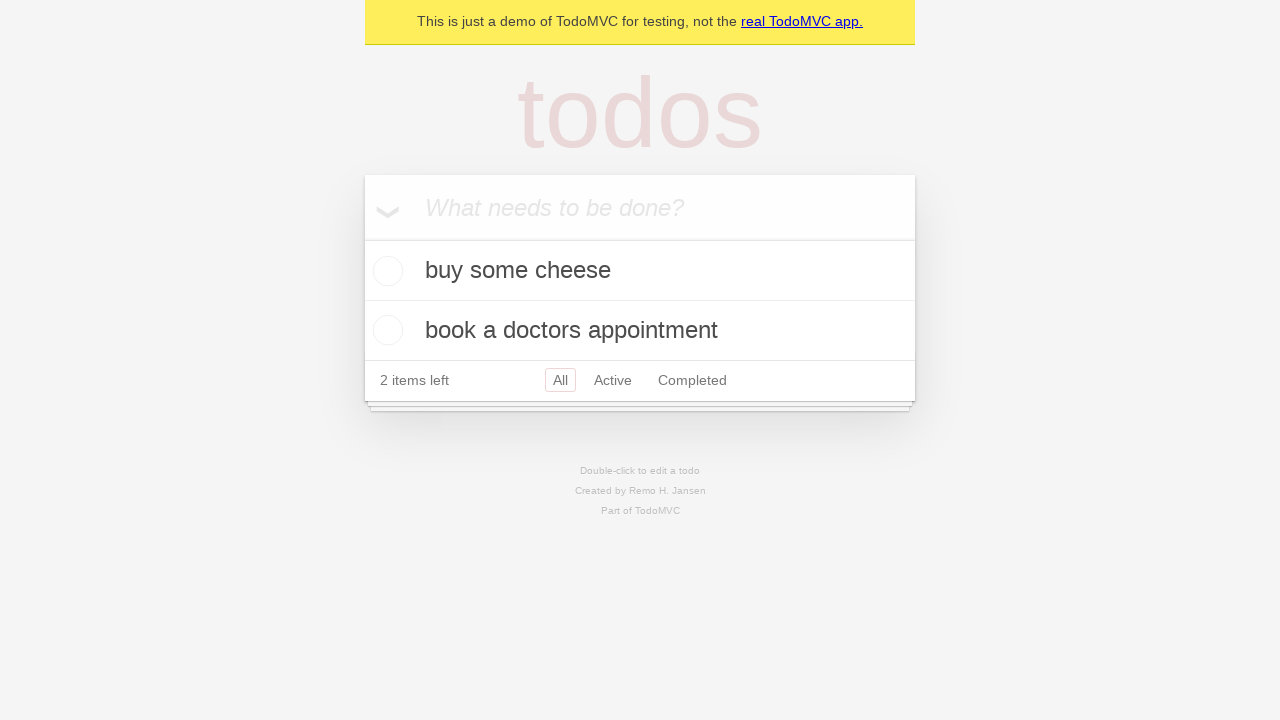